Tests dropdown selection functionality by selecting different currency options using various selection methods (by index and by visible text)

Starting URL: https://rahulshettyacademy.com/dropdownsPractise/

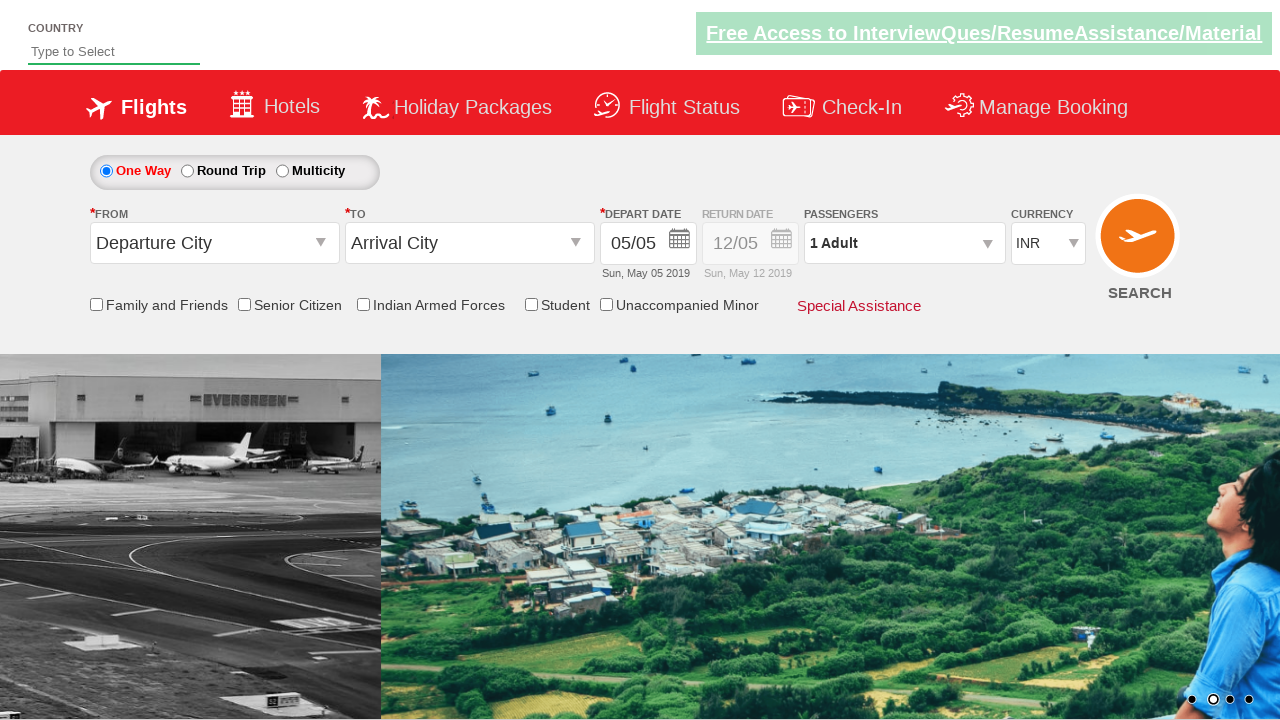

Located the currency dropdown element
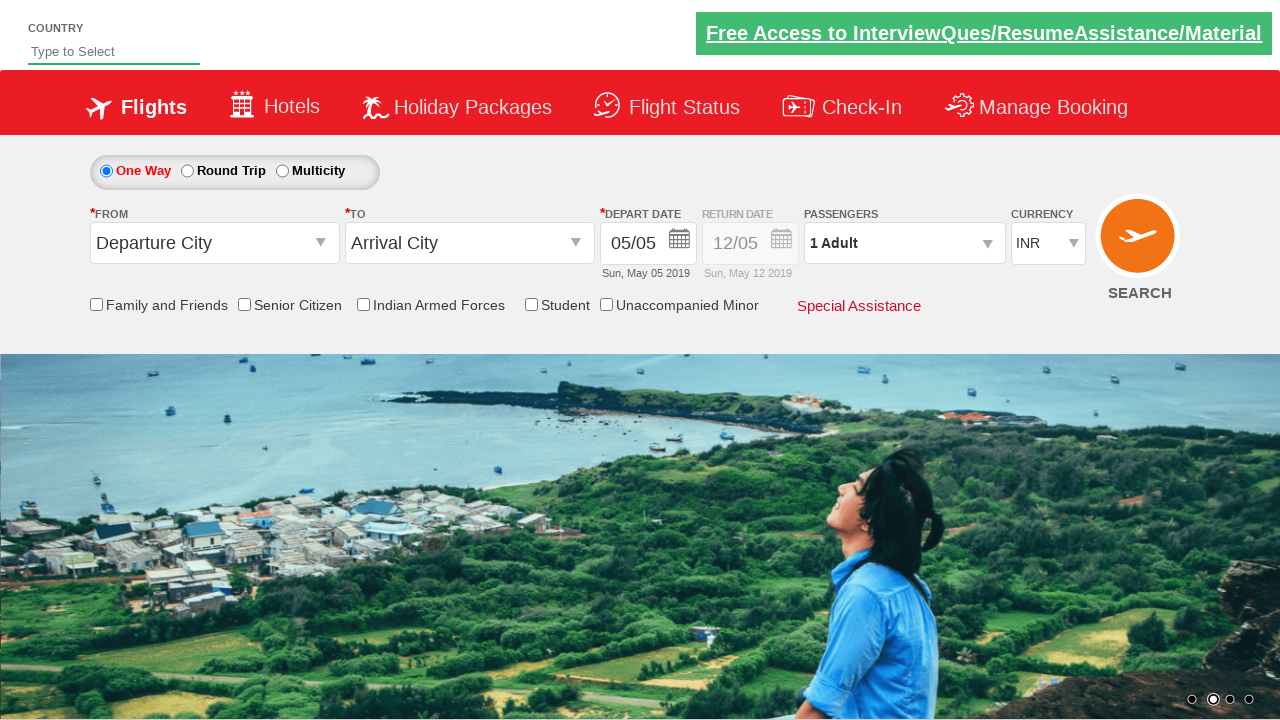

Selected 4th currency option by index (index 3) on #ctl00_mainContent_DropDownListCurrency
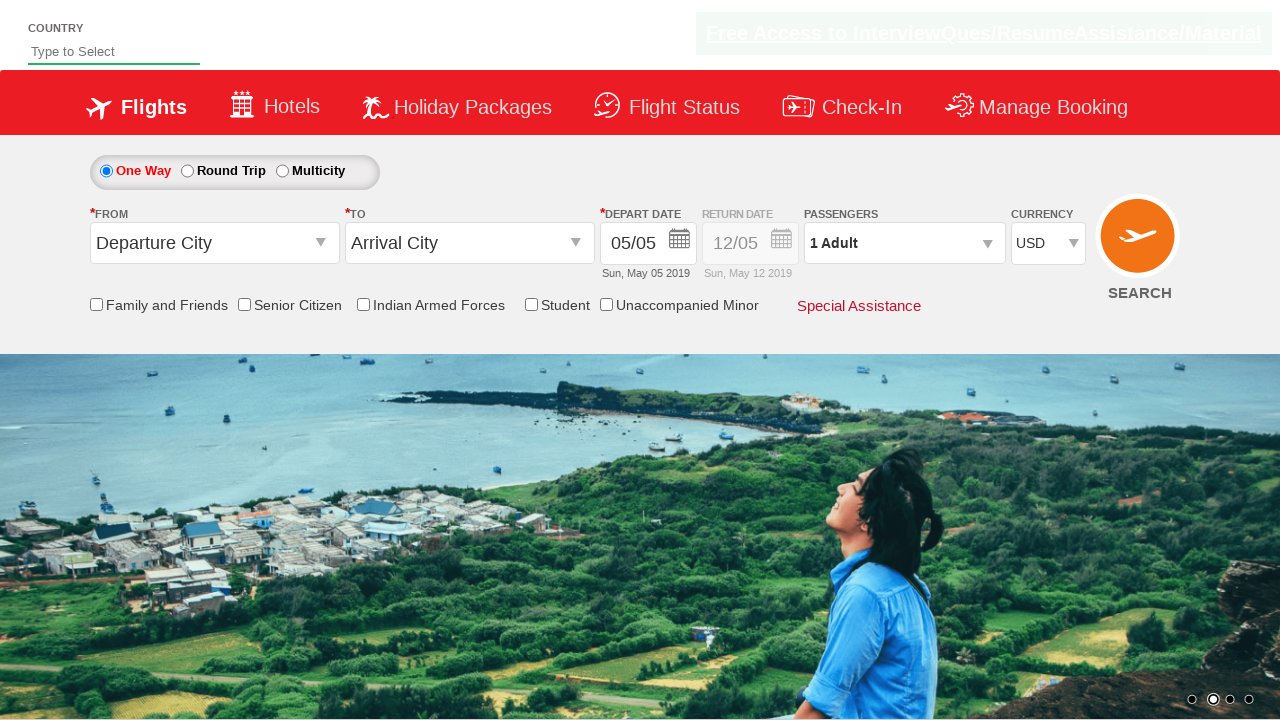

Selected AED currency by visible text on #ctl00_mainContent_DropDownListCurrency
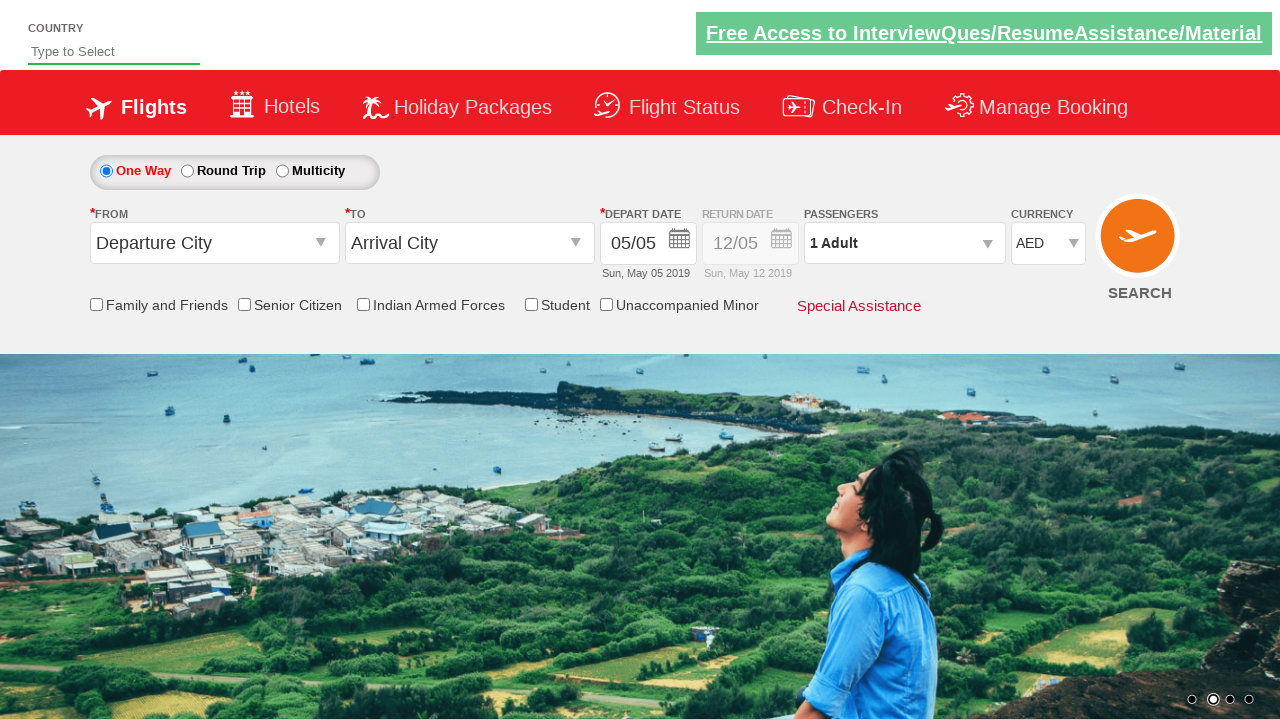

Selected INR currency by visible text on #ctl00_mainContent_DropDownListCurrency
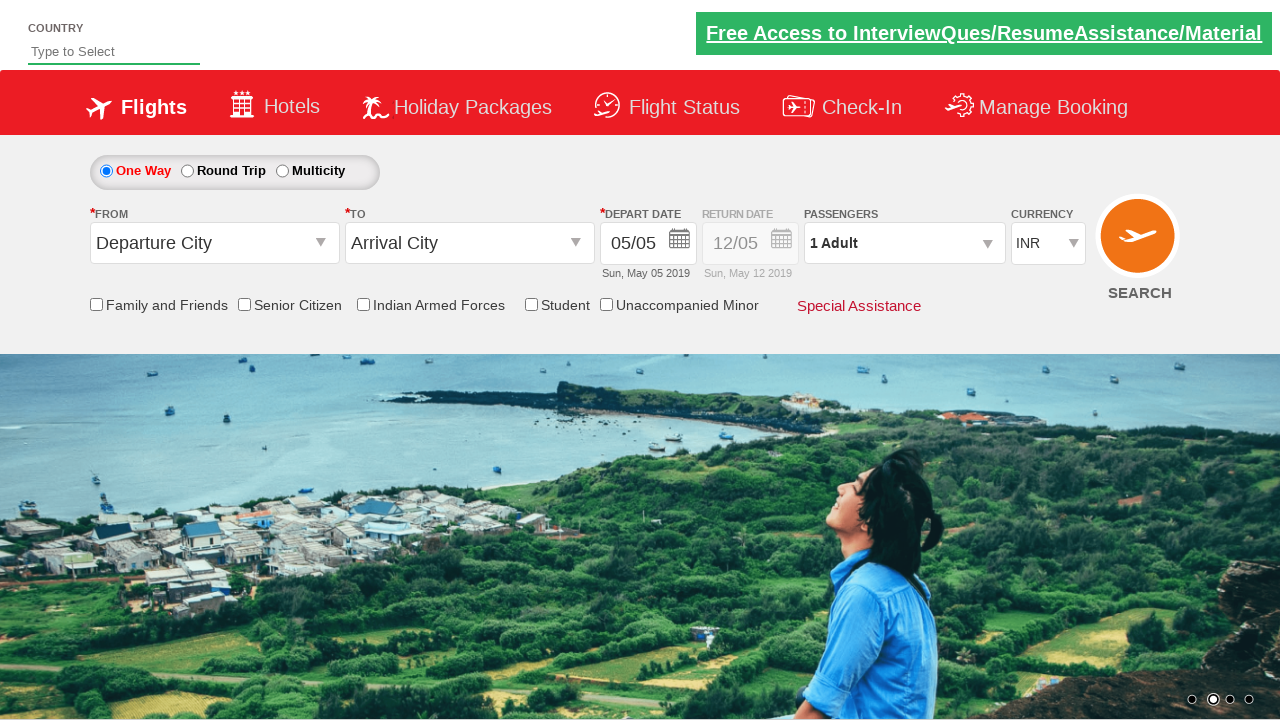

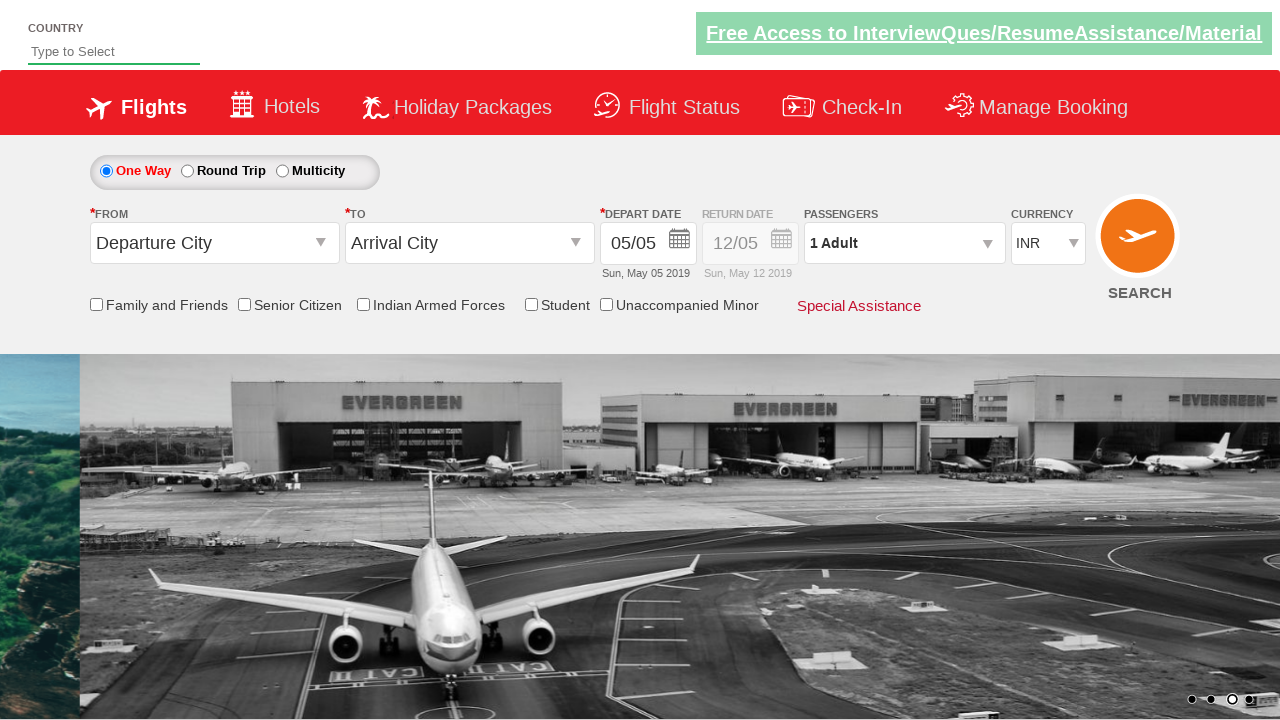